Tests checkbox selection on a form by verifying initial unchecked state and then clicking a checkbox

Starting URL: https://demoqa.com/automation-practice-form

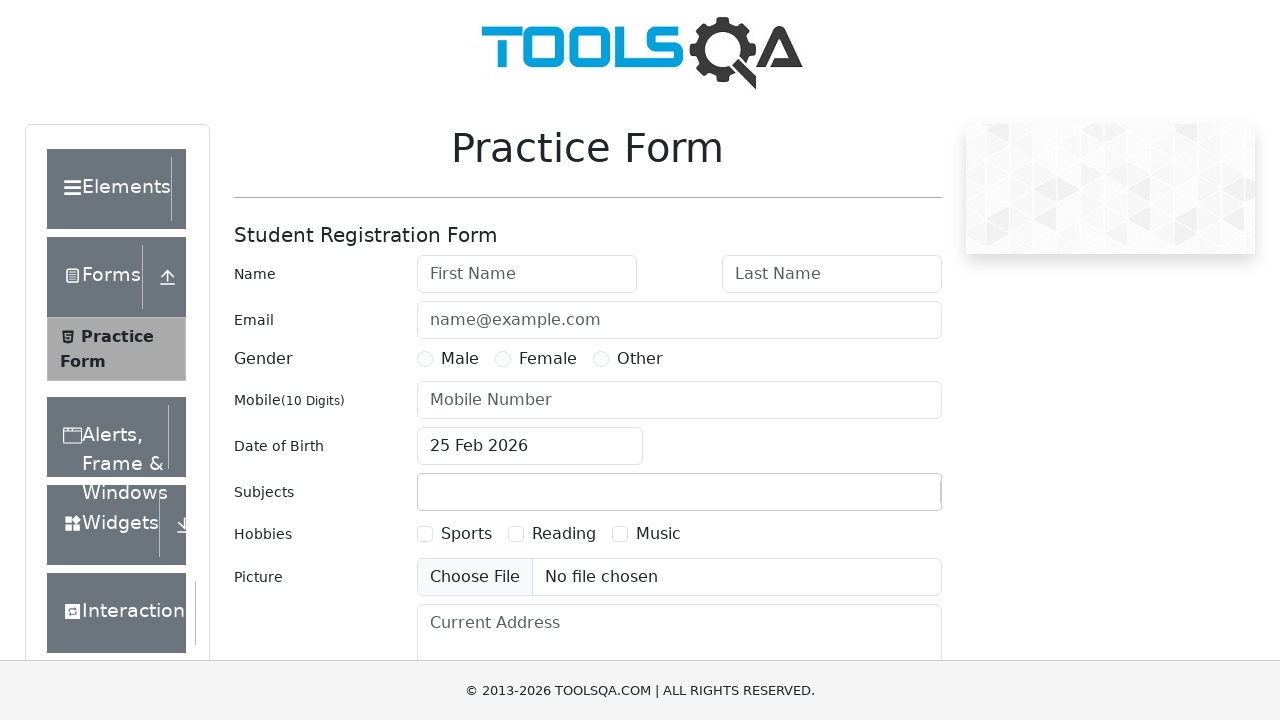

Navigated to automation practice form
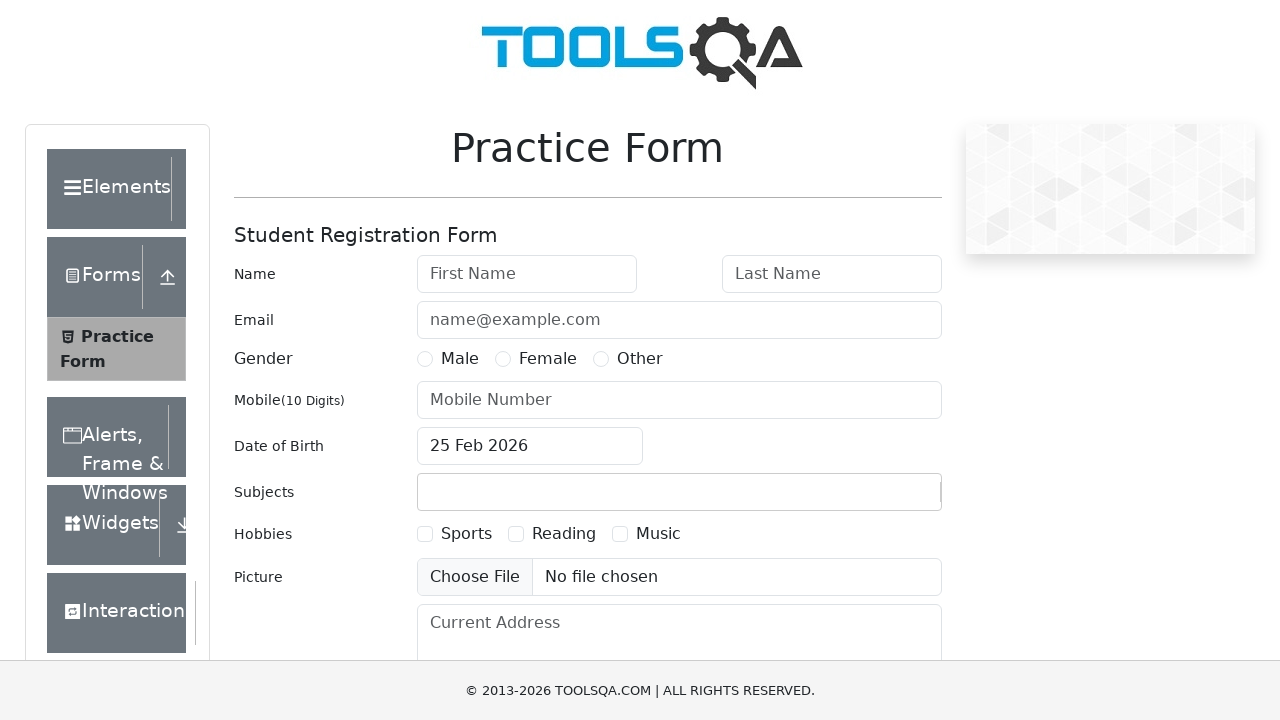

Located sports checkbox element
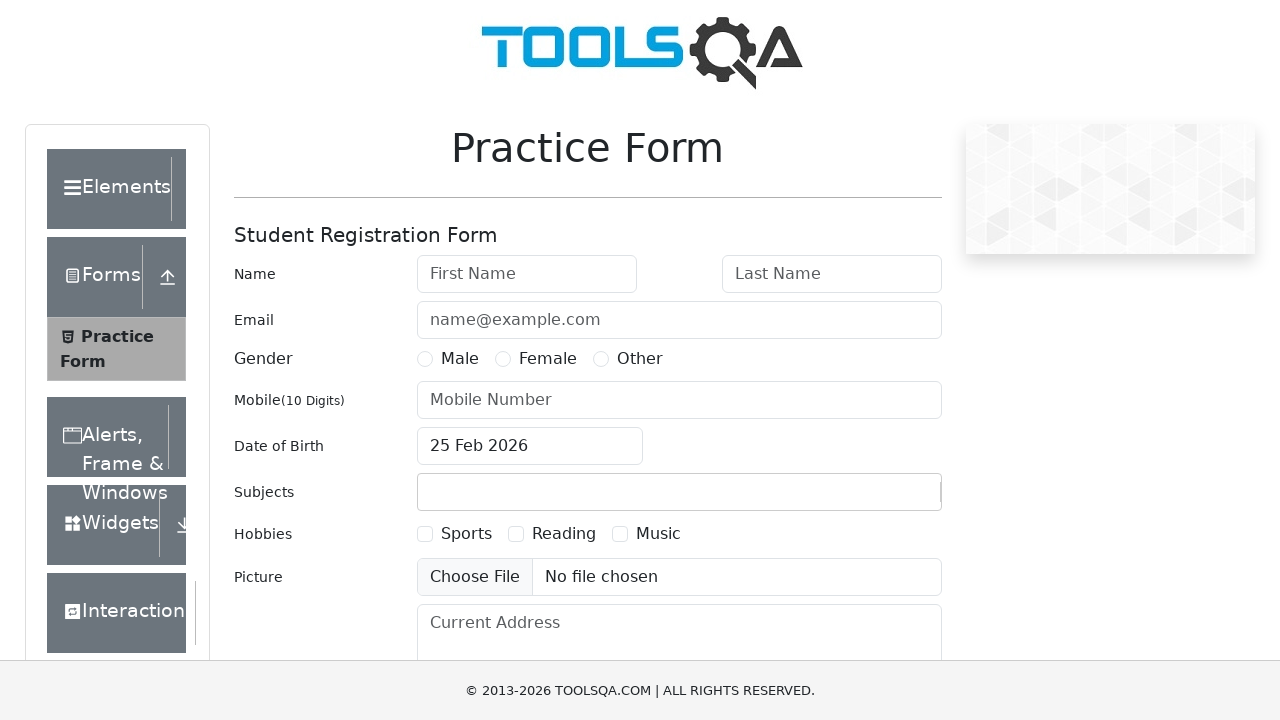

Located reading checkbox element
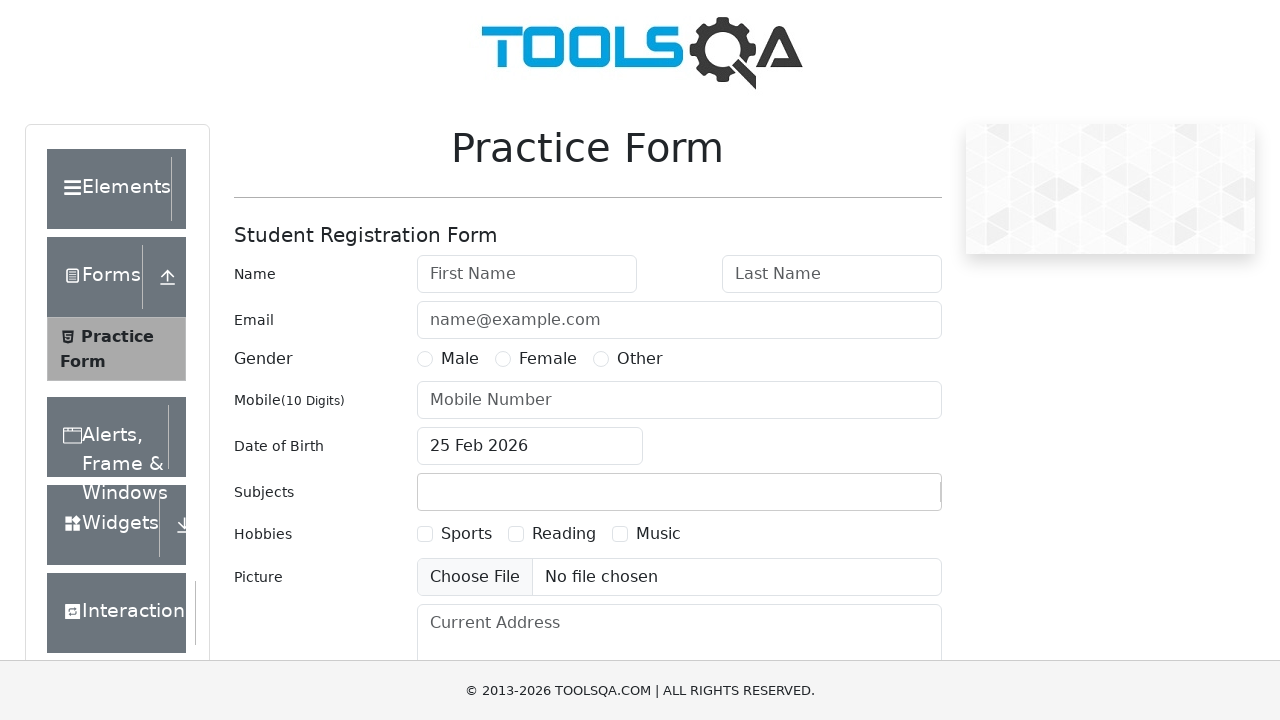

Located music checkbox element
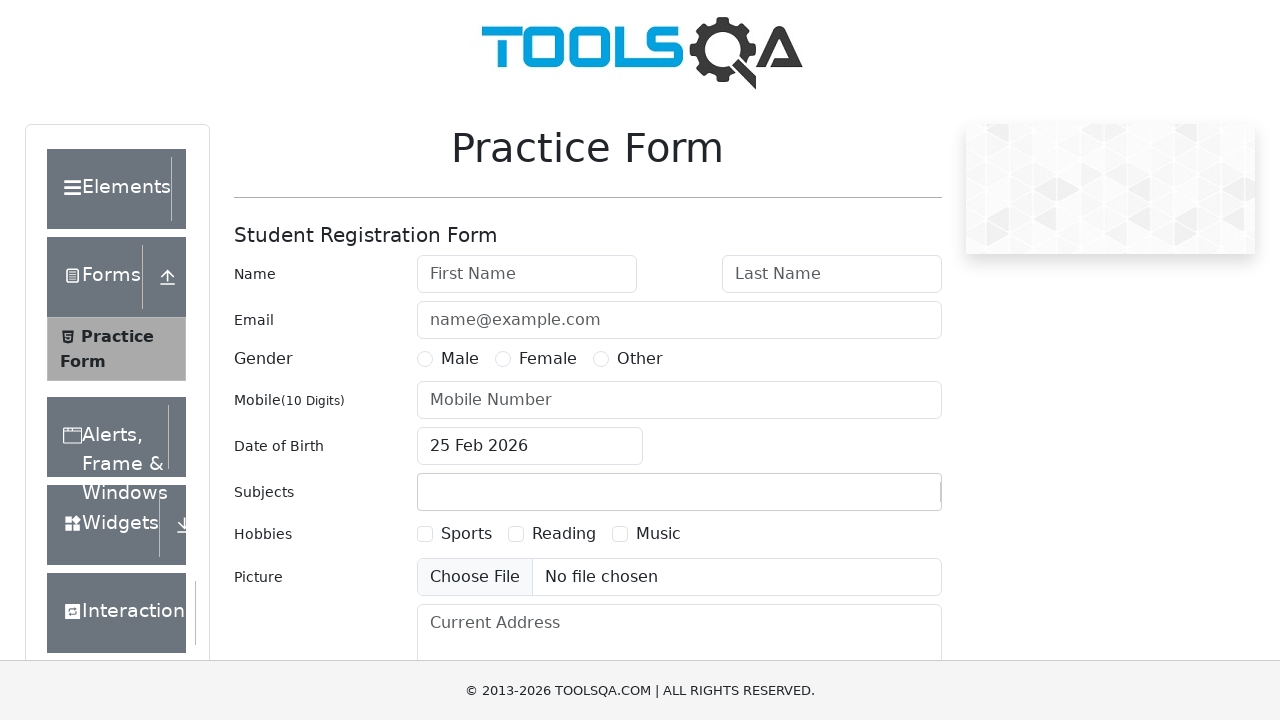

Verified sports checkbox is initially unchecked
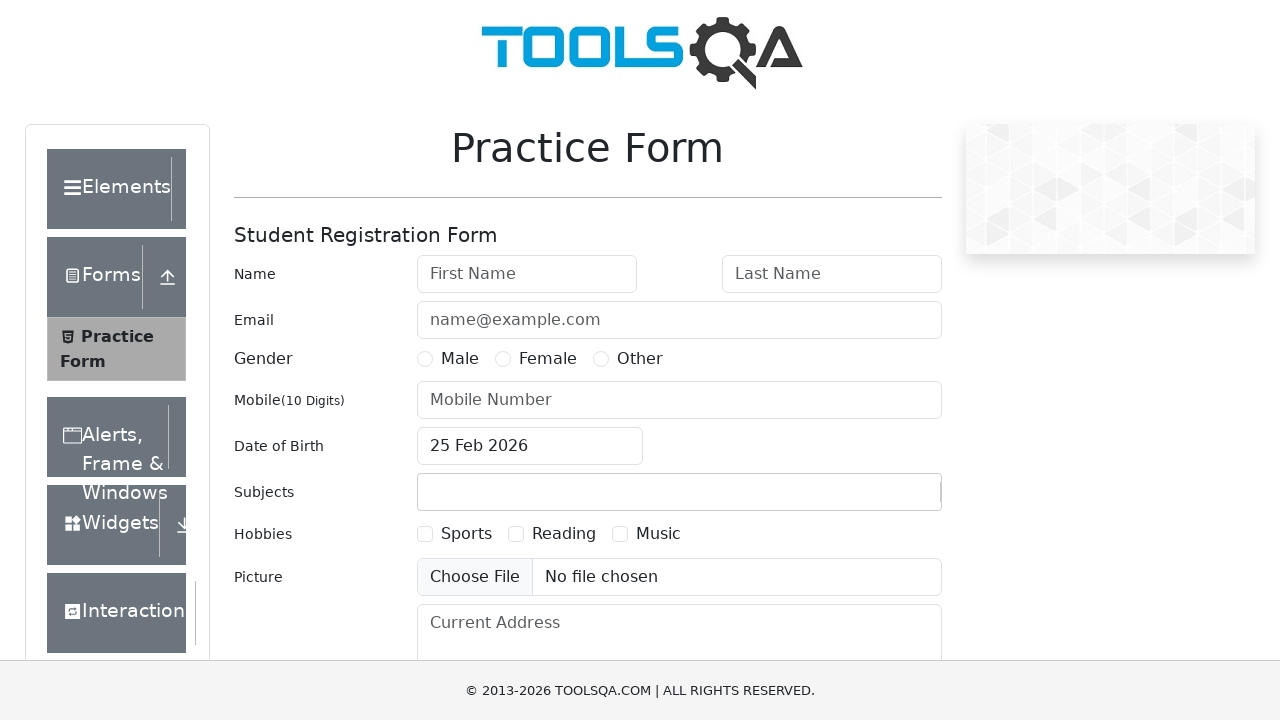

Verified reading checkbox is initially unchecked
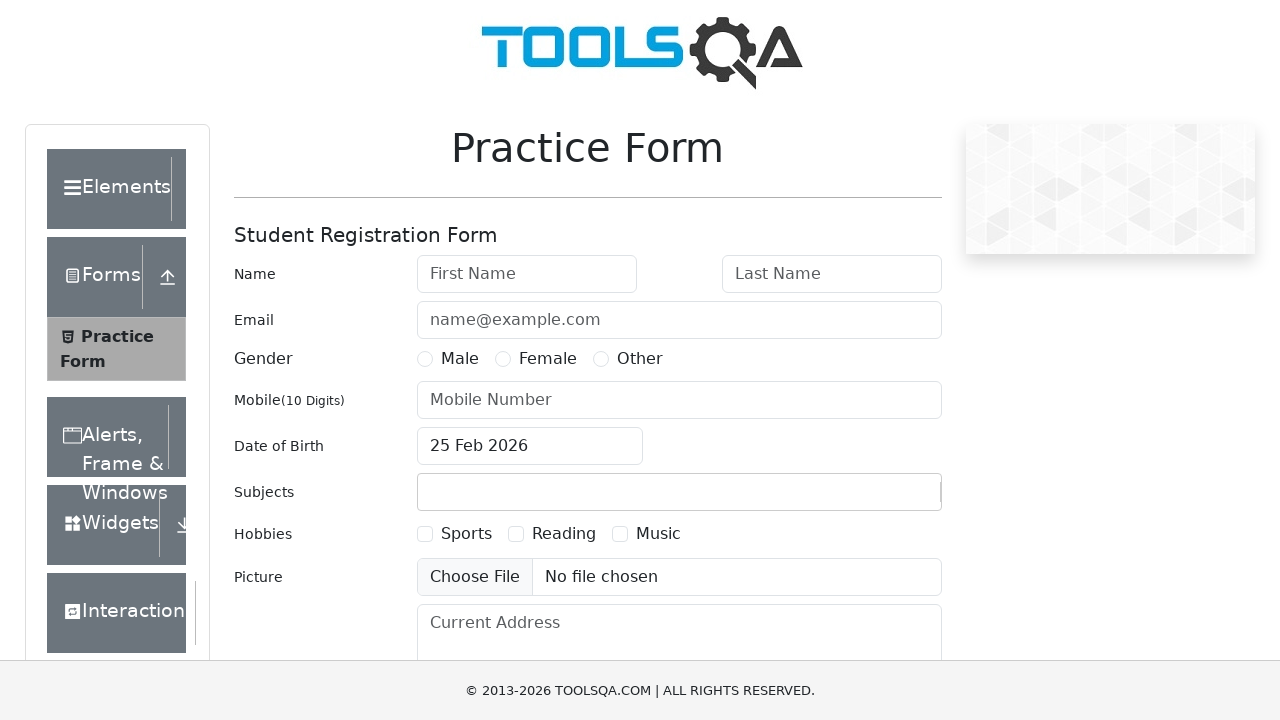

Verified music checkbox is initially unchecked
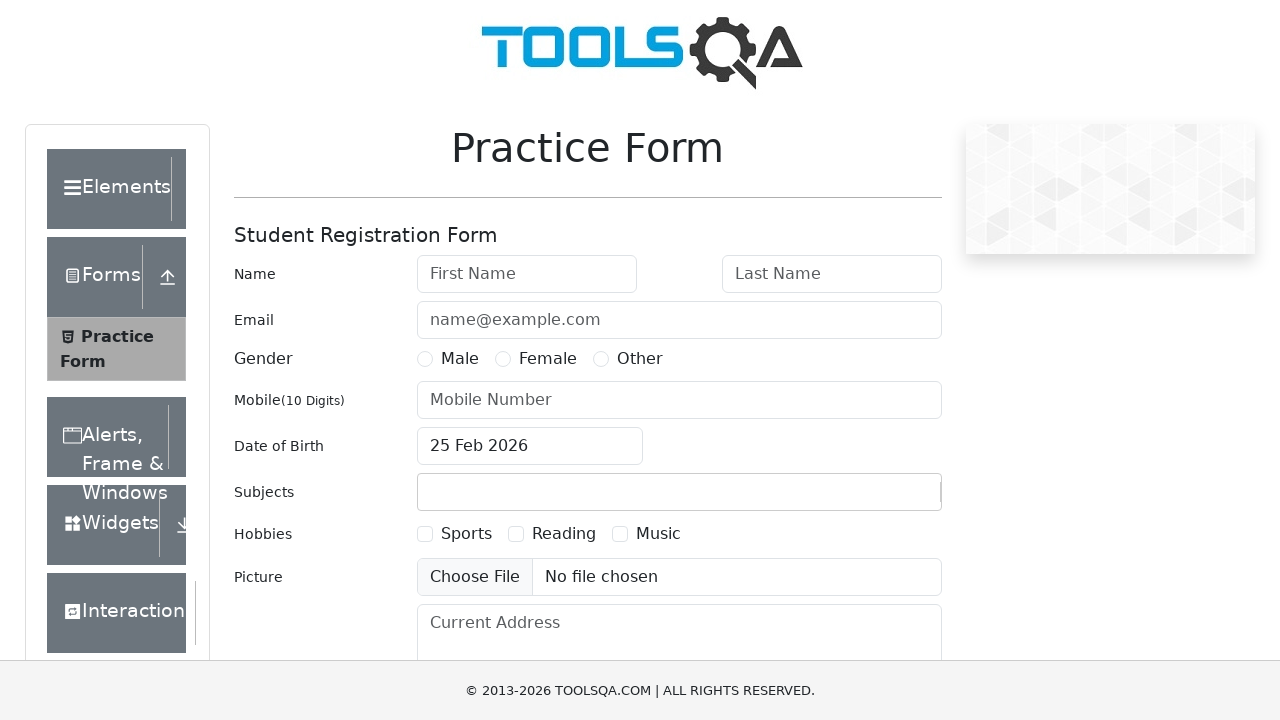

Clicked sports checkbox label at (466, 534) on label[for='hobbies-checkbox-1']
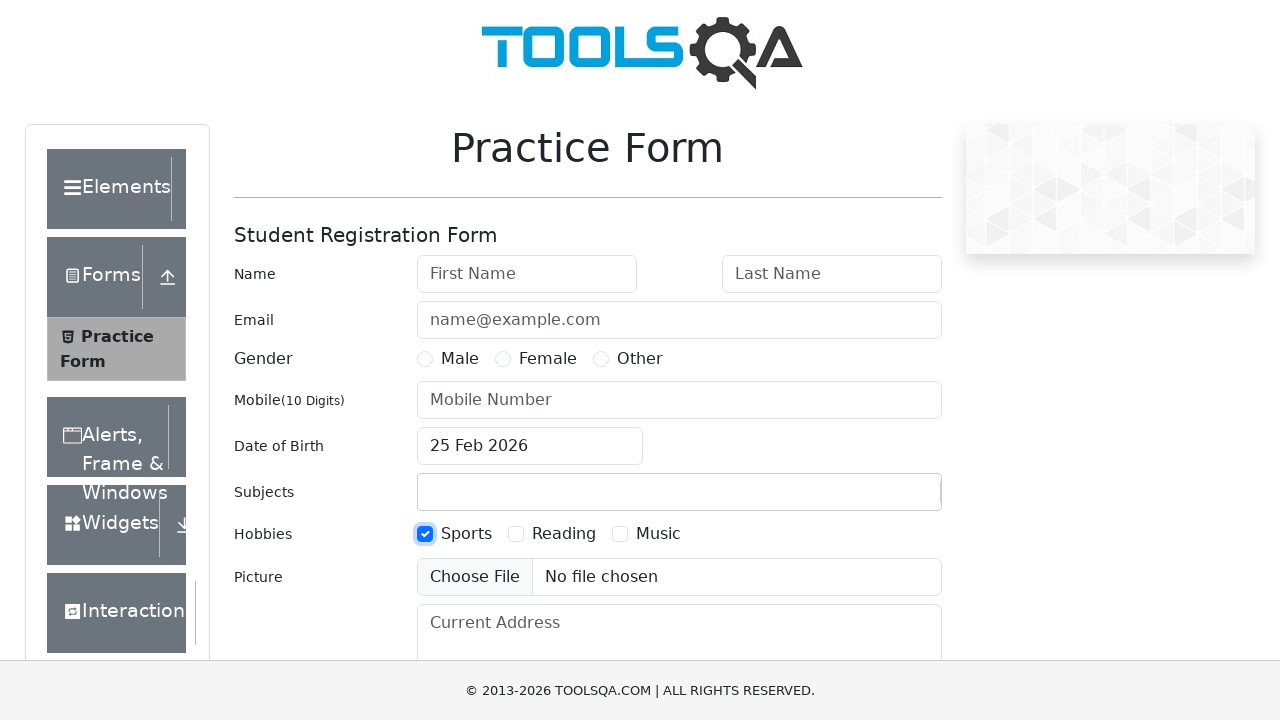

Verified sports checkbox is now checked
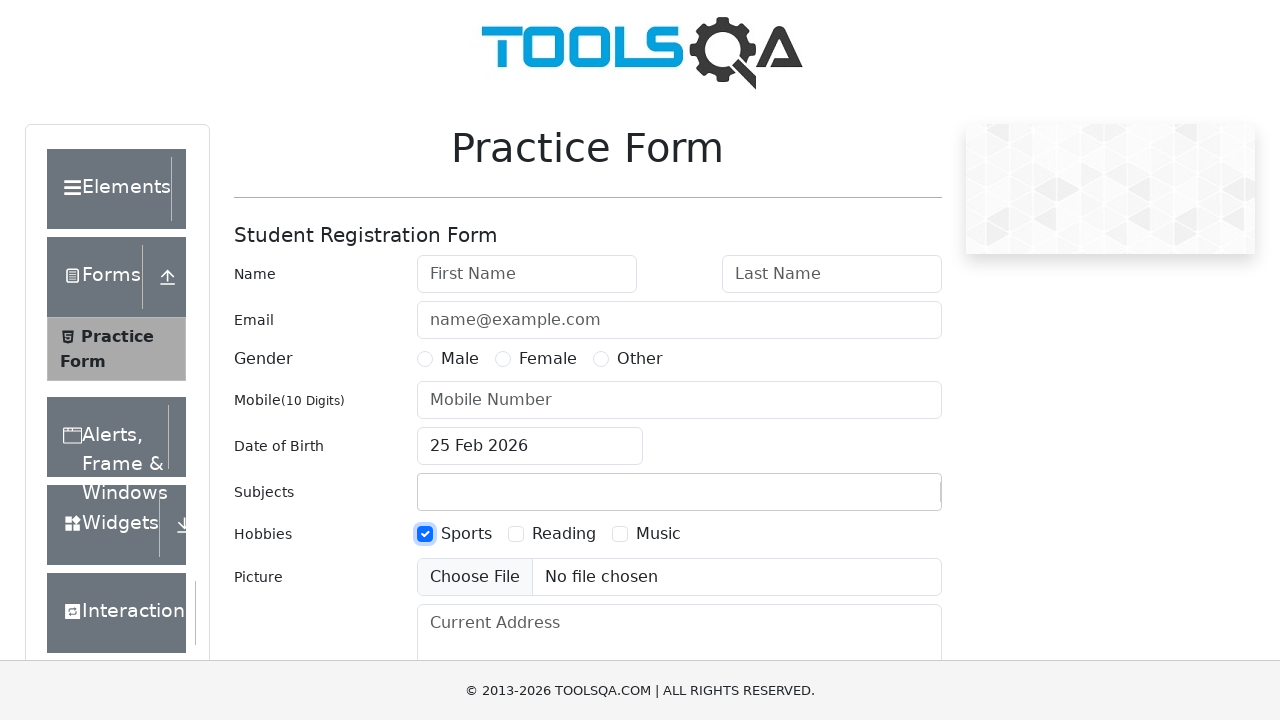

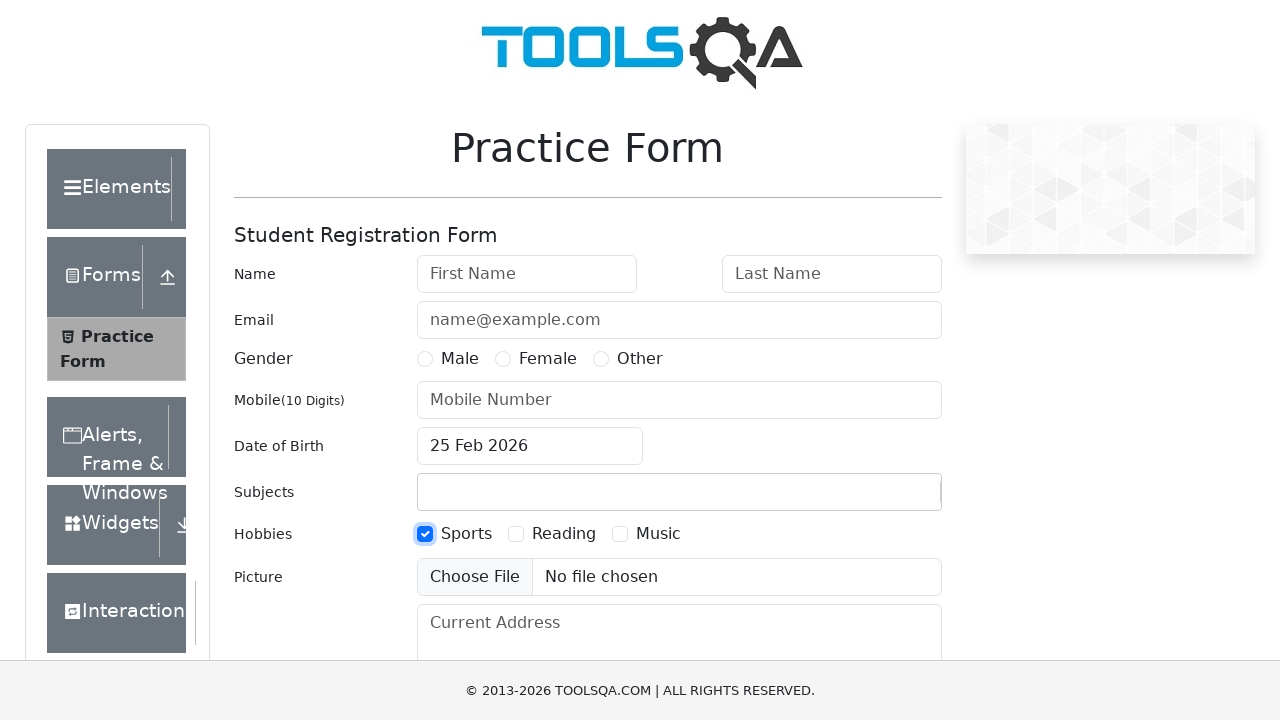